Tests window handling functionality by clicking a link that opens a new window, switching between windows, and verifying content in each window

Starting URL: http://the-internet.herokuapp.com/

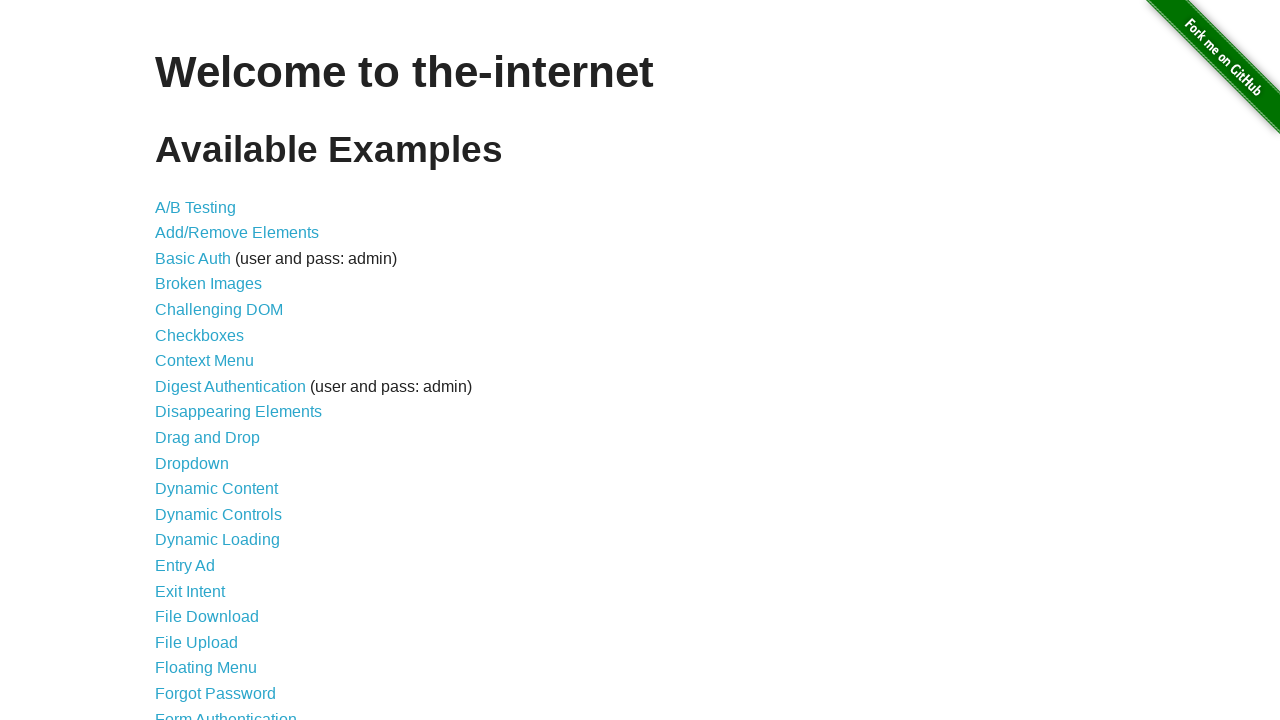

Clicked on 'Multiple Windows' link at (218, 369) on xpath=//a[text()='Multiple Windows']
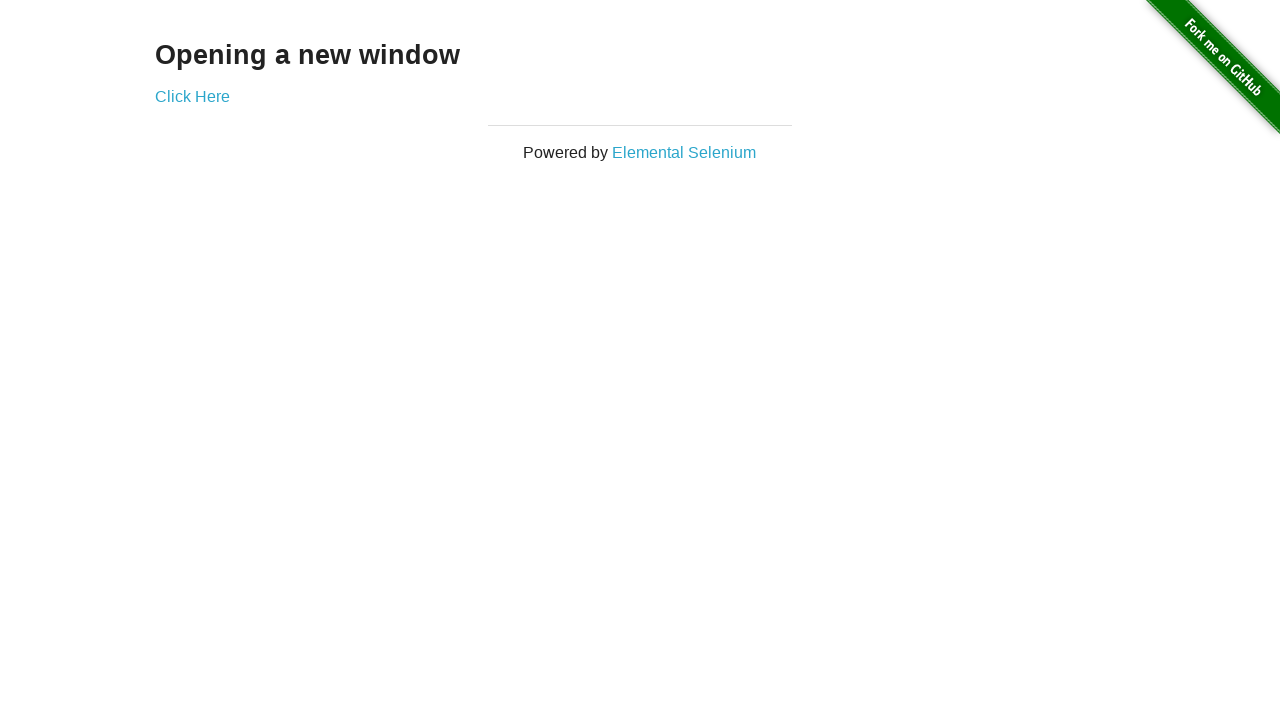

Waited for 'Click Here' link to appear
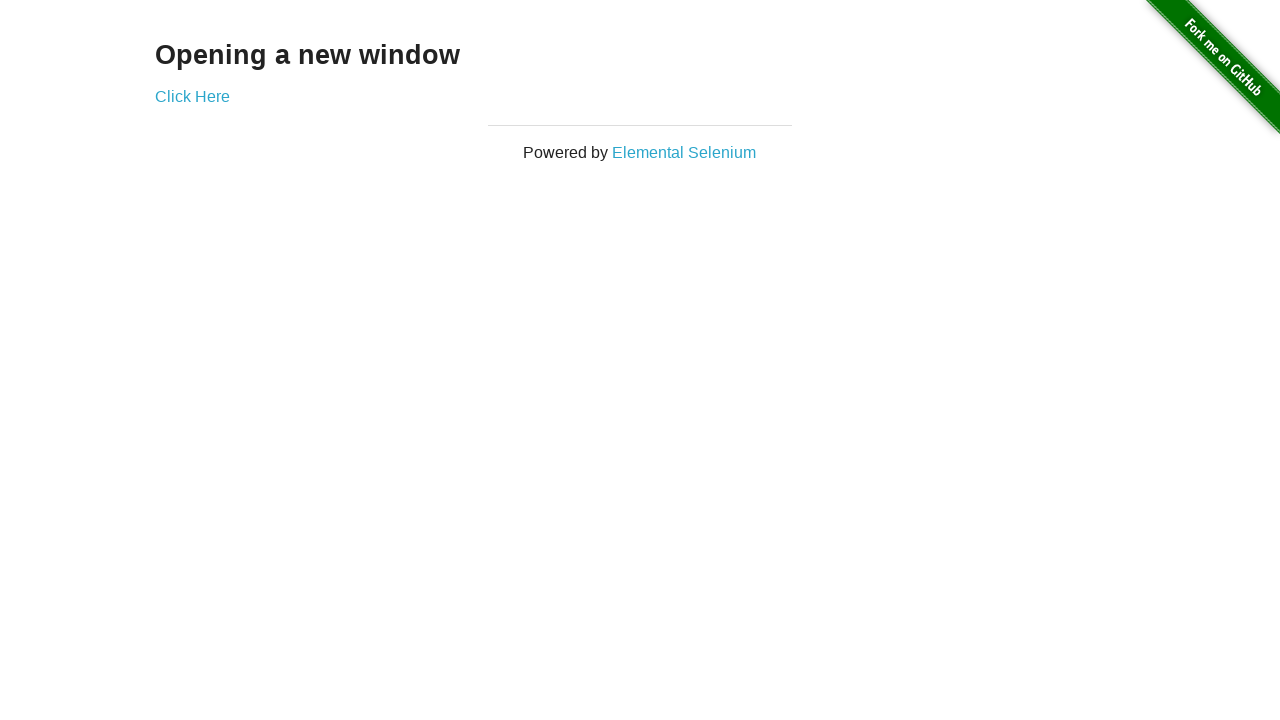

Clicked 'Click Here' link to open new window at (192, 96) on xpath=//a[text()='Click Here']
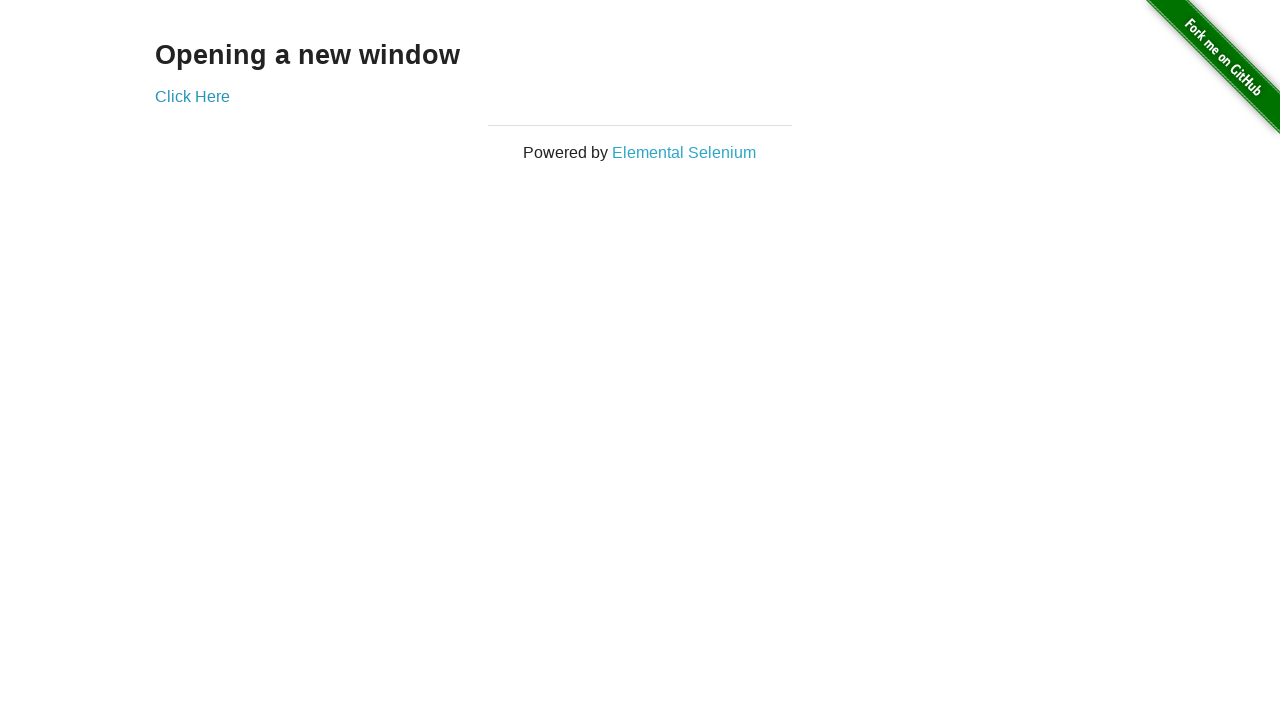

New window opened successfully
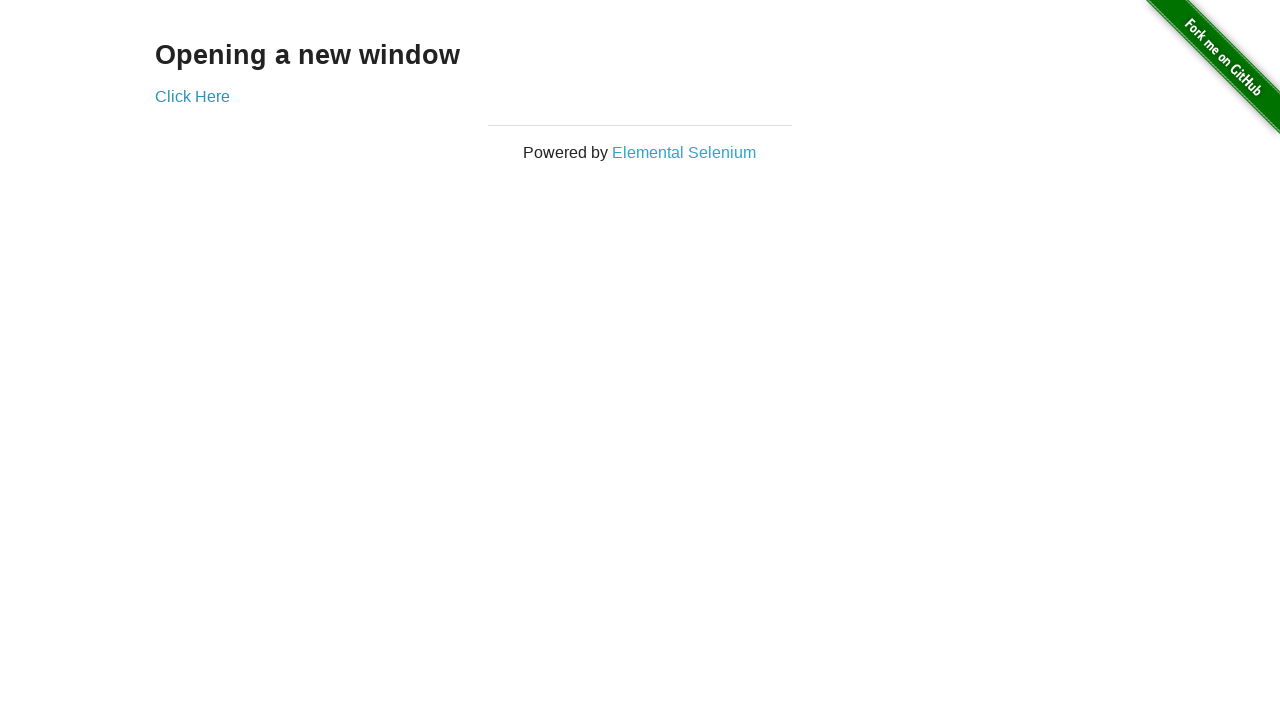

Waited for 'New Window' heading to load in child window
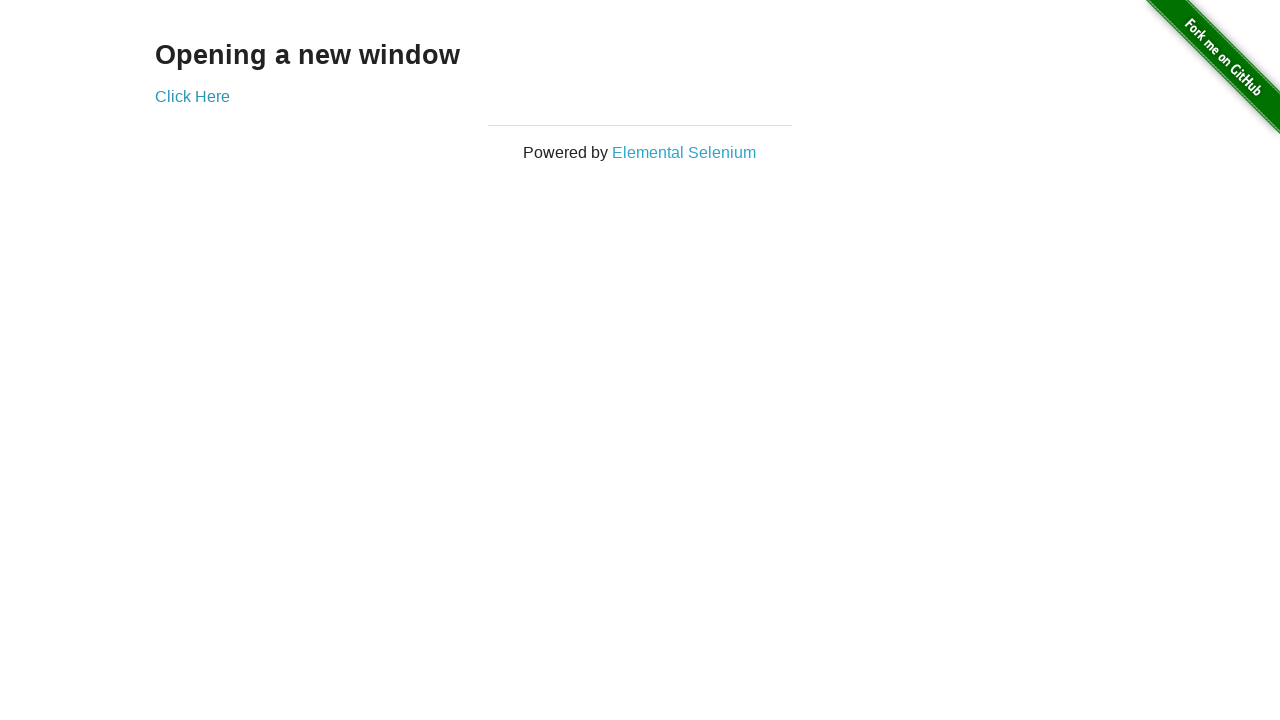

Verified 'New Window' heading text in child window
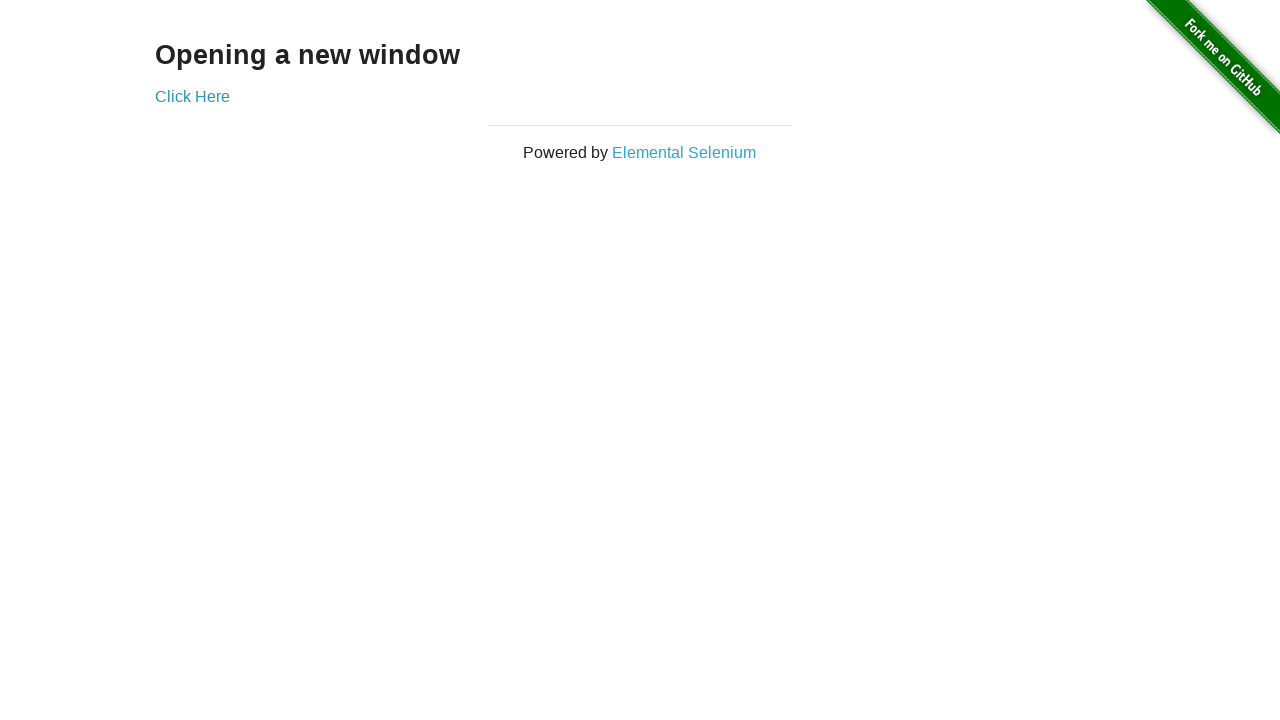

Closed child window
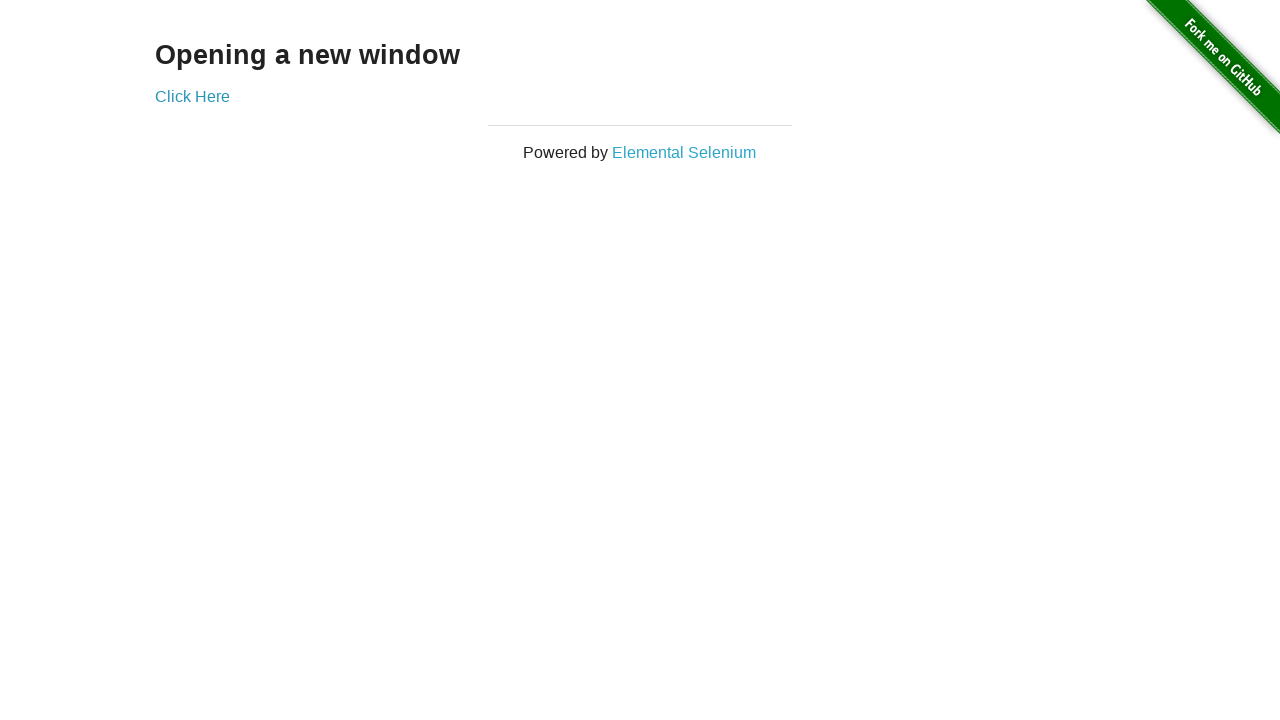

Waited for 'Opening a new window' heading in parent window
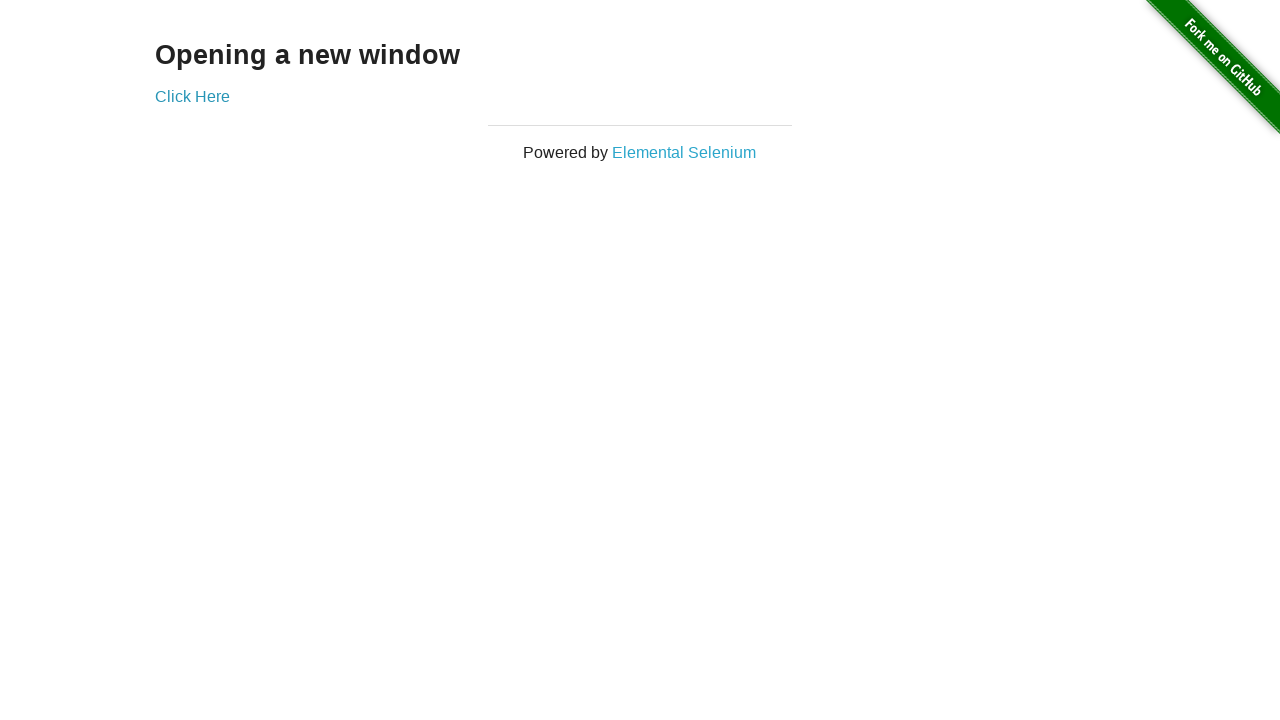

Verified 'Opening a new window' heading text in parent window
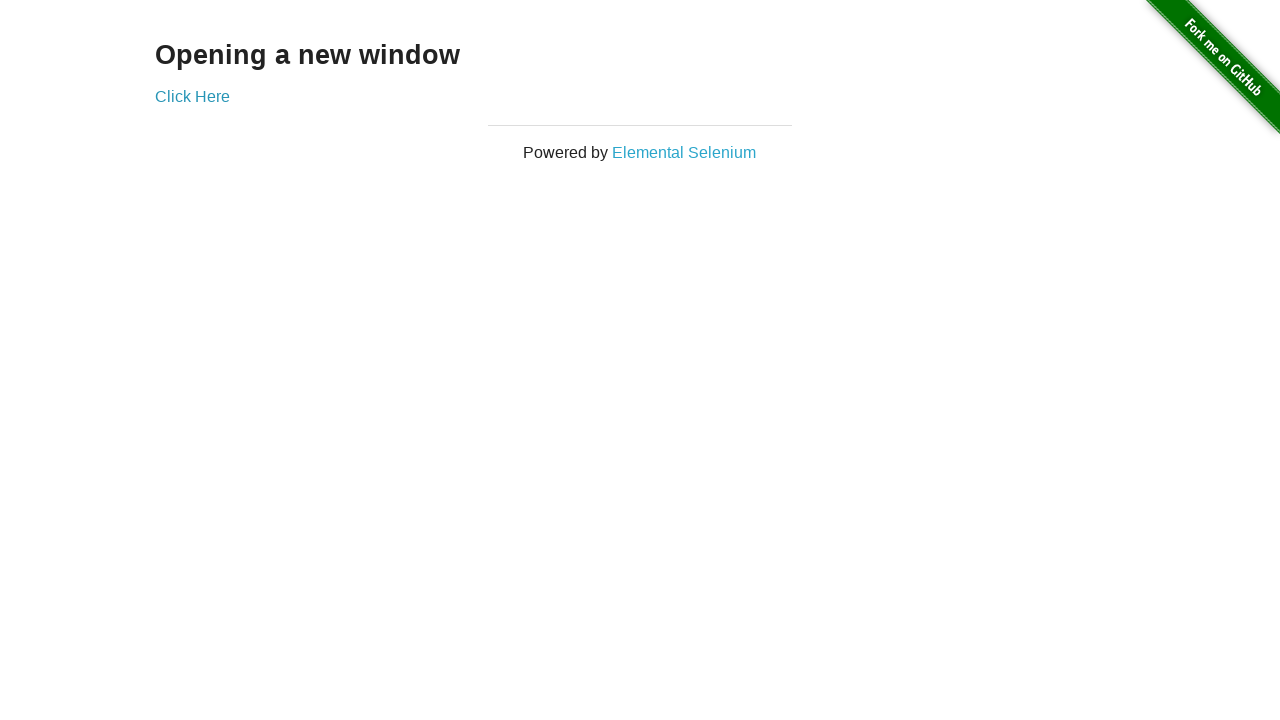

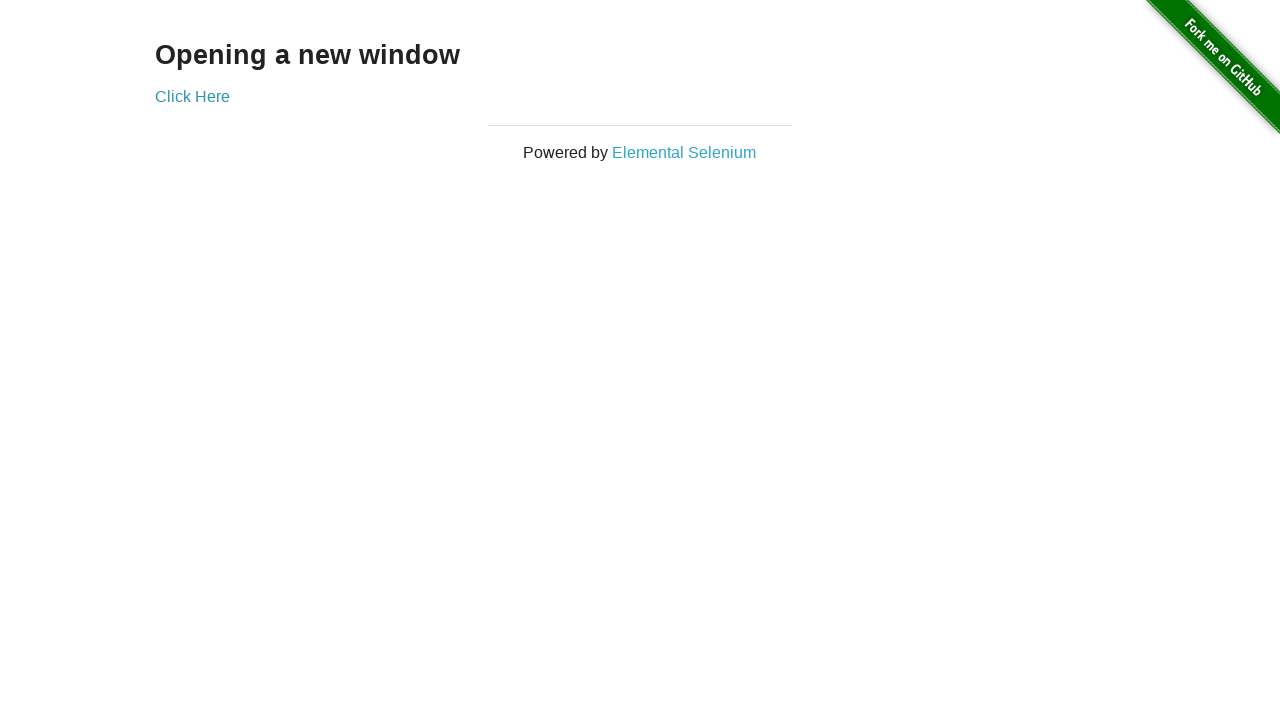